Tests a loader page by clicking the Run button and waiting for a Close button to appear in an alert/modal before clicking it

Starting URL: http://demo.automationtesting.in/Loader.html

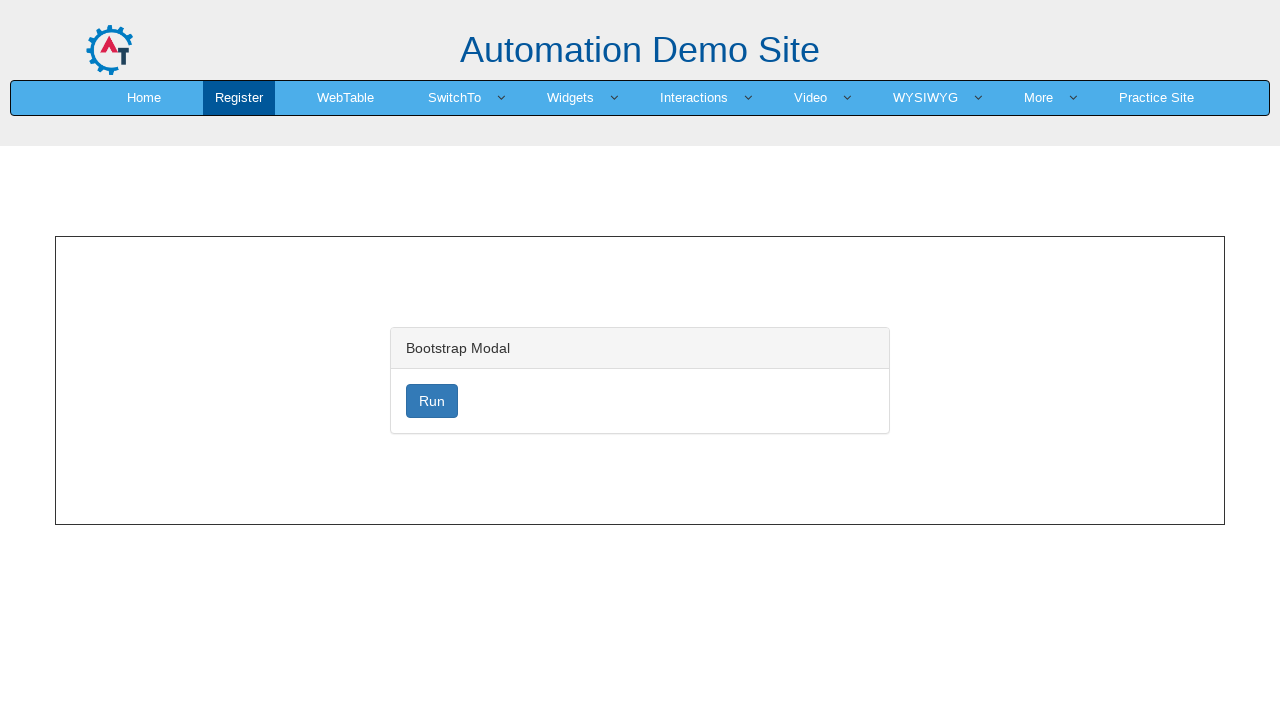

Clicked Run button to trigger loader at (432, 401) on xpath=//button[normalize-space()='Run']
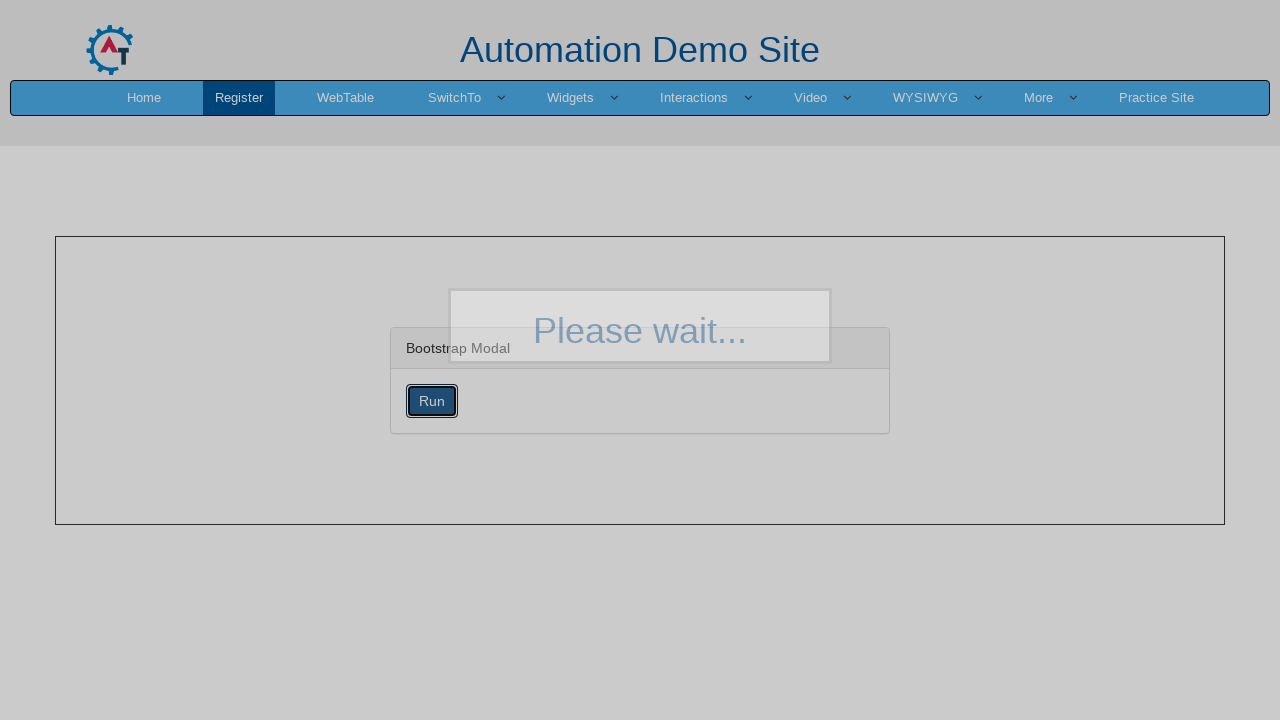

Waited for Close button to appear in alert/modal
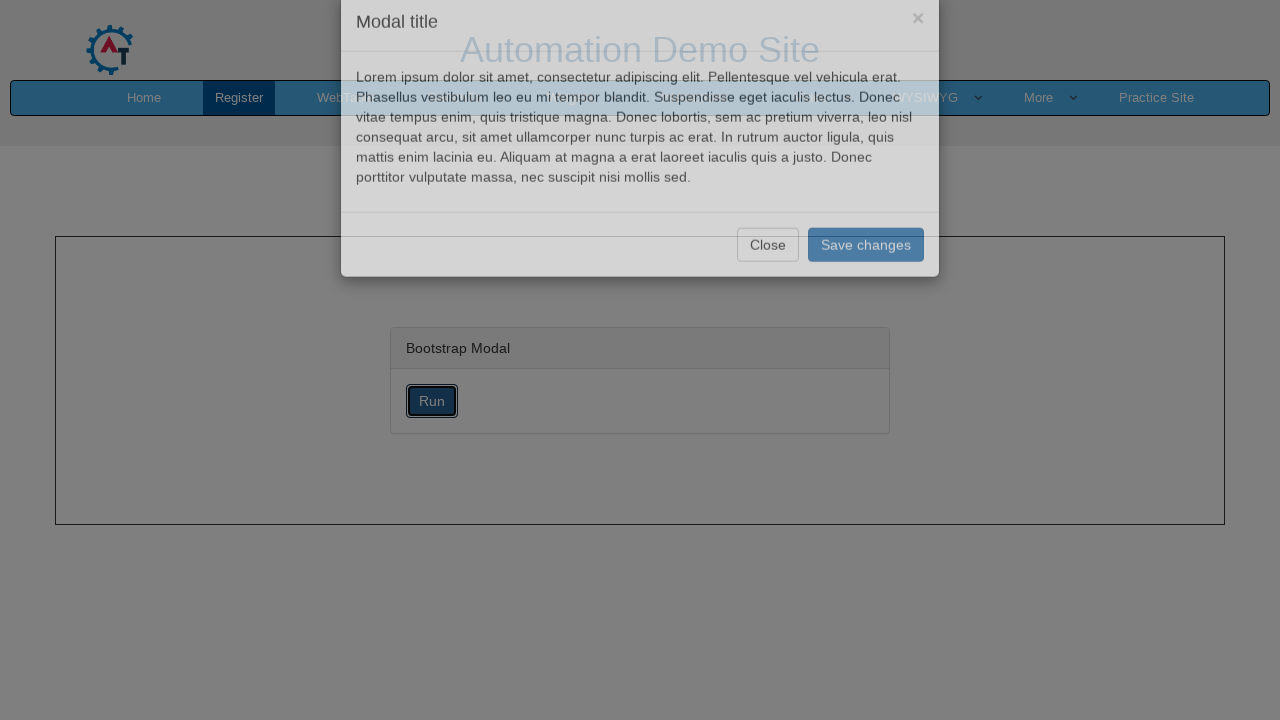

Clicked Close button to dismiss alert/modal at (768, 281) on xpath=//button[normalize-space()='Close']
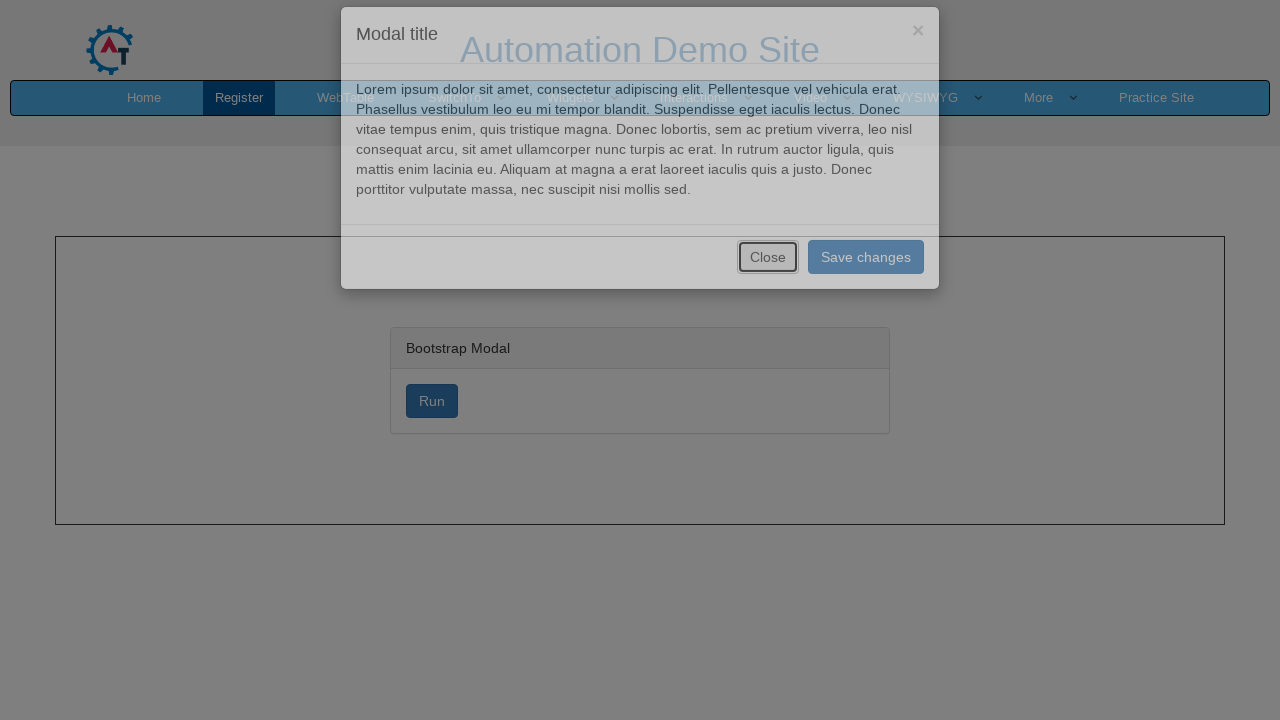

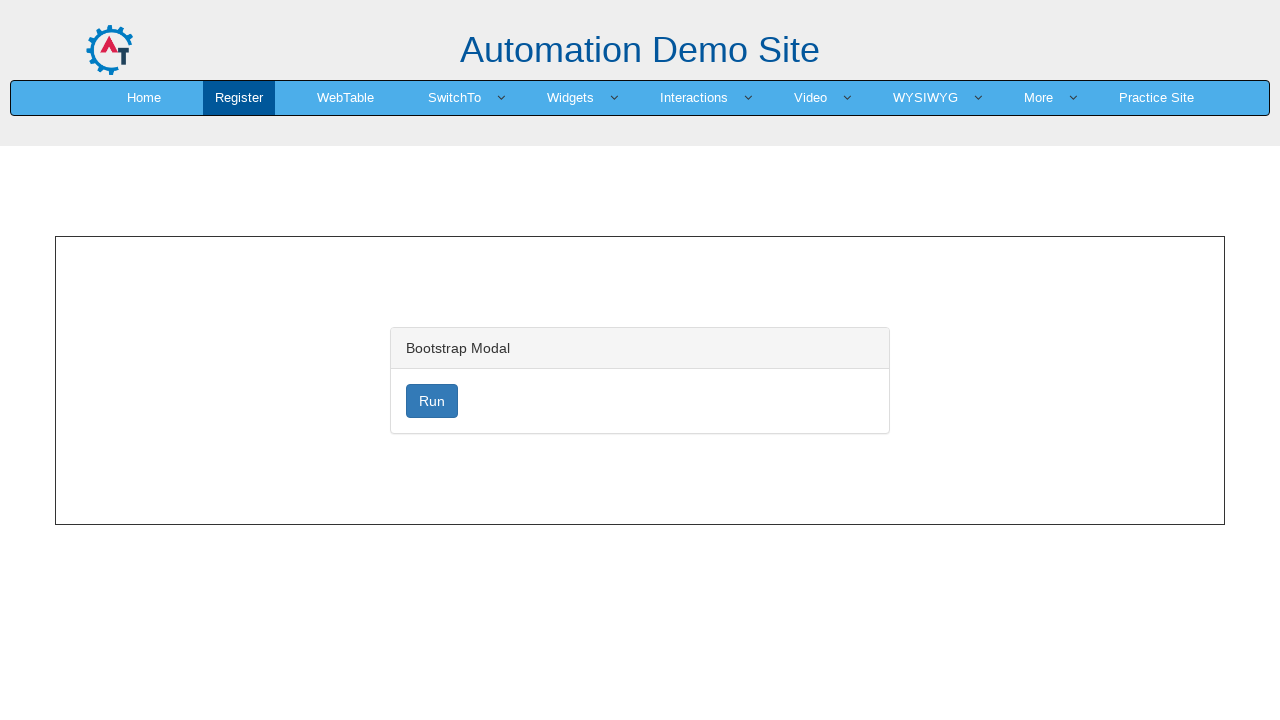